Tests window switching functionality by navigating to the Windows section, opening a new separate window, switching to it, and scrolling within the new window.

Starting URL: https://demo.automationtesting.in/Index.html

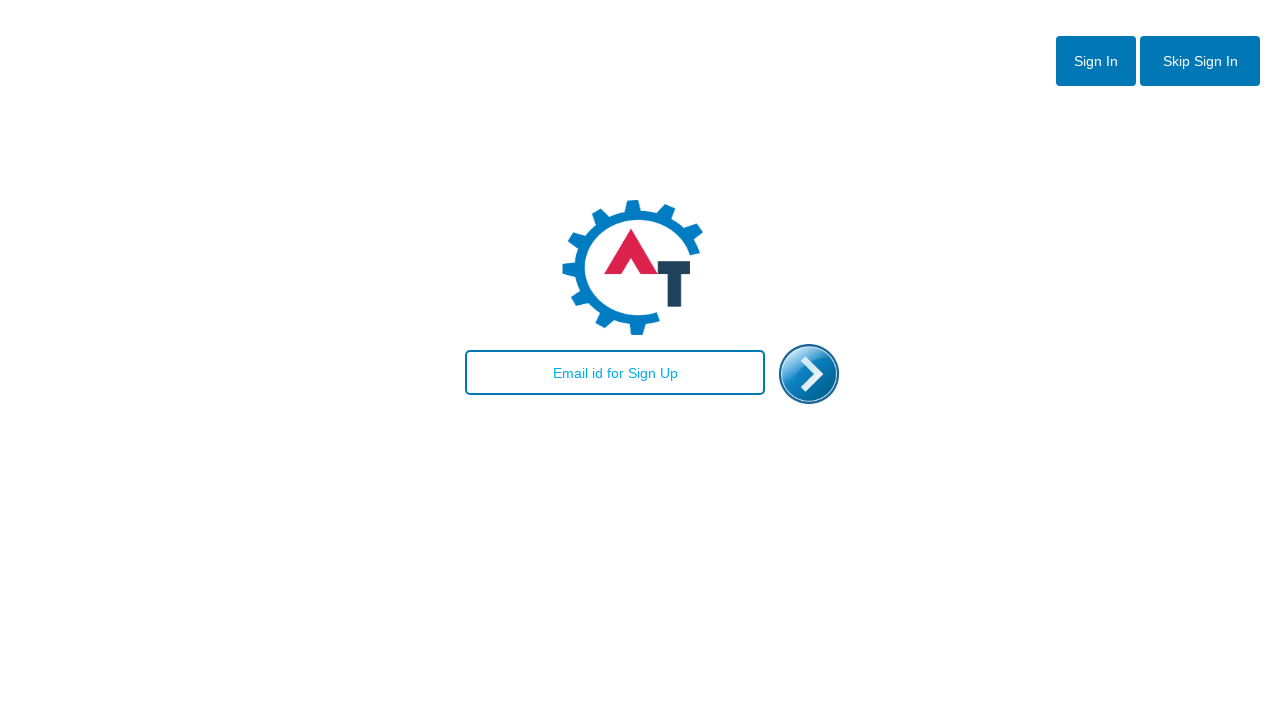

Clicked 'Skip Sign In' button to bypass login at (1200, 61) on xpath=//button[@type='button' and text()='Skip Sign In']
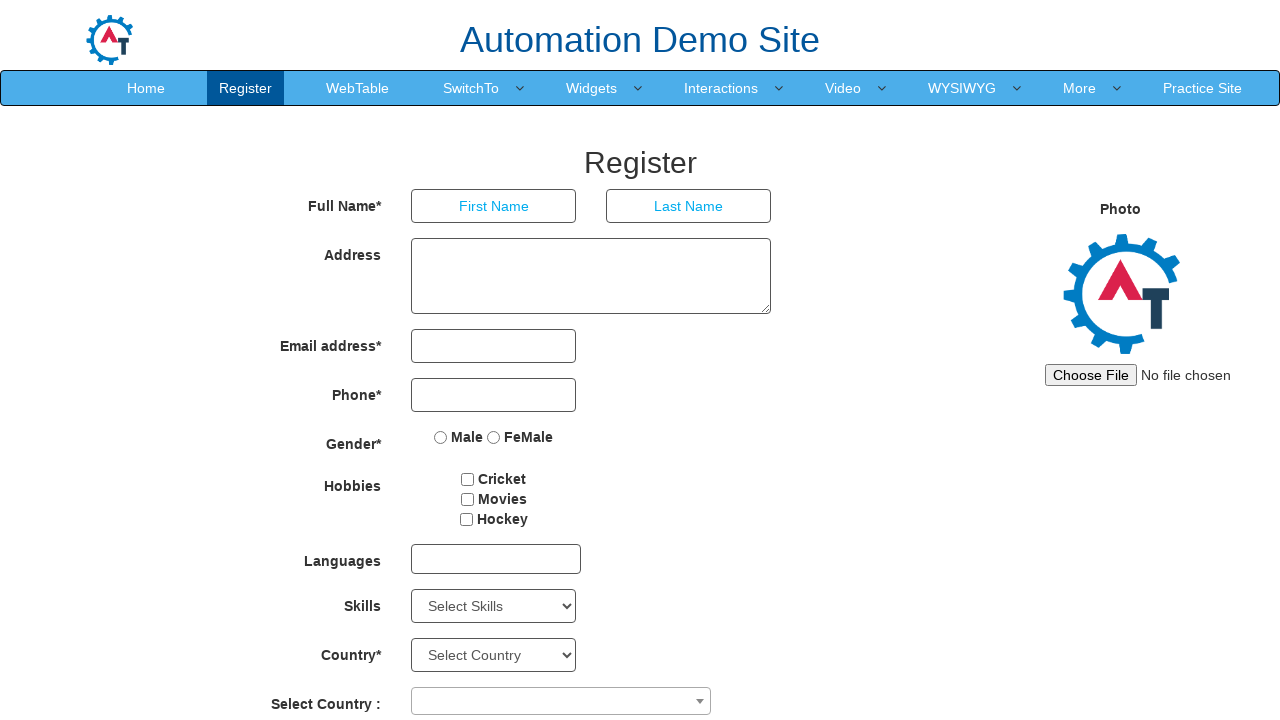

Hovered over 'SwitchTo' menu item at (471, 88) on xpath=//a[text()='SwitchTo']
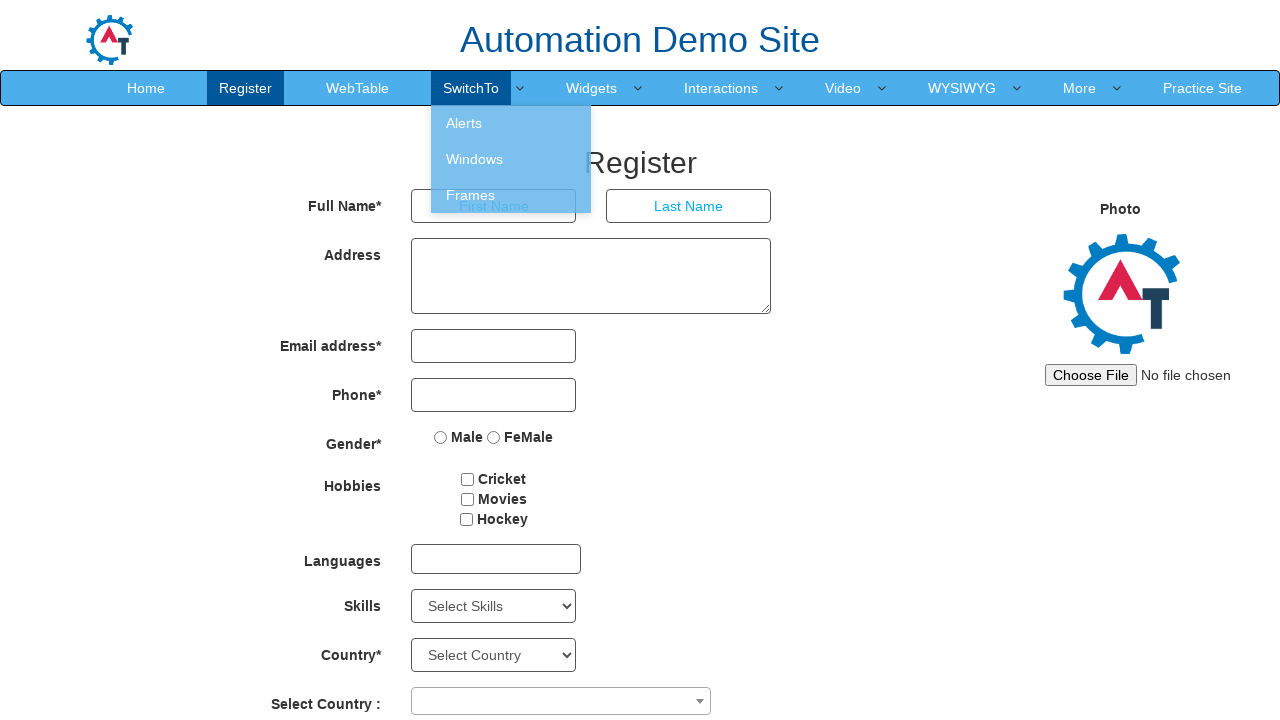

Clicked on 'Windows' submenu item at (511, 159) on xpath=//a[text()='Windows']
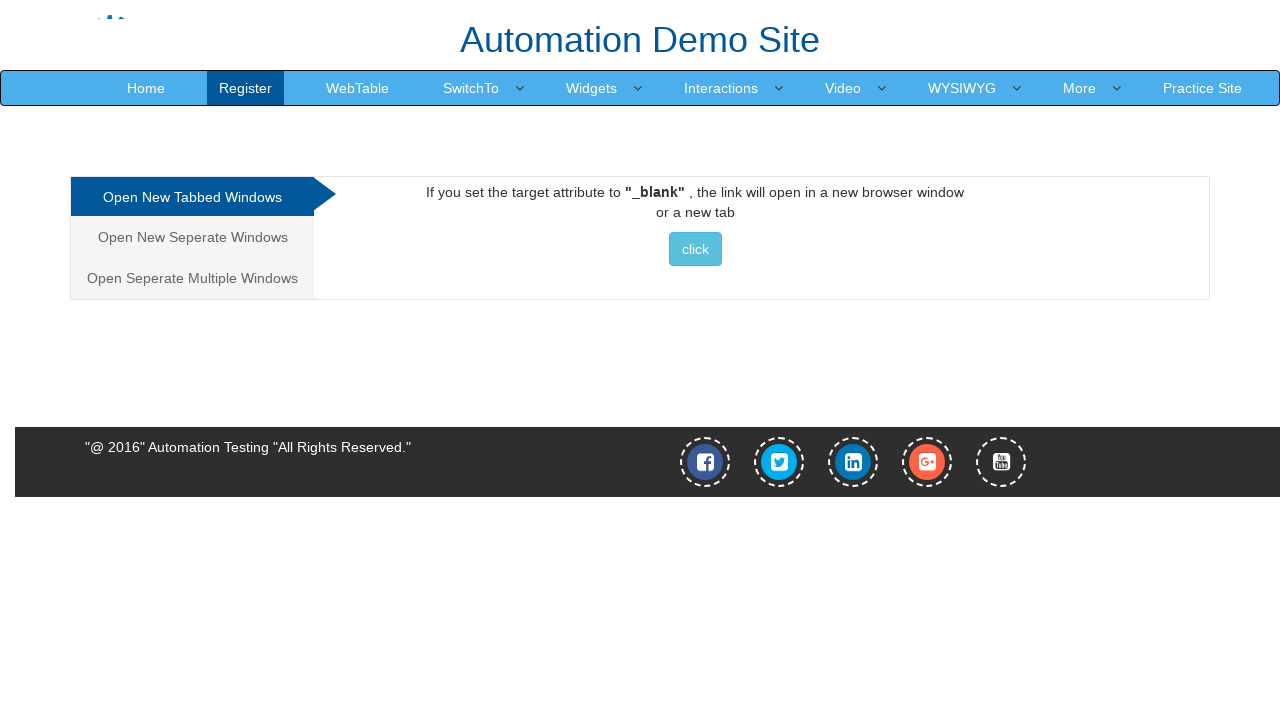

Clicked on 'Open New Seperate Windows' link at (192, 237) on xpath=//a[text()='Open New Seperate Windows']
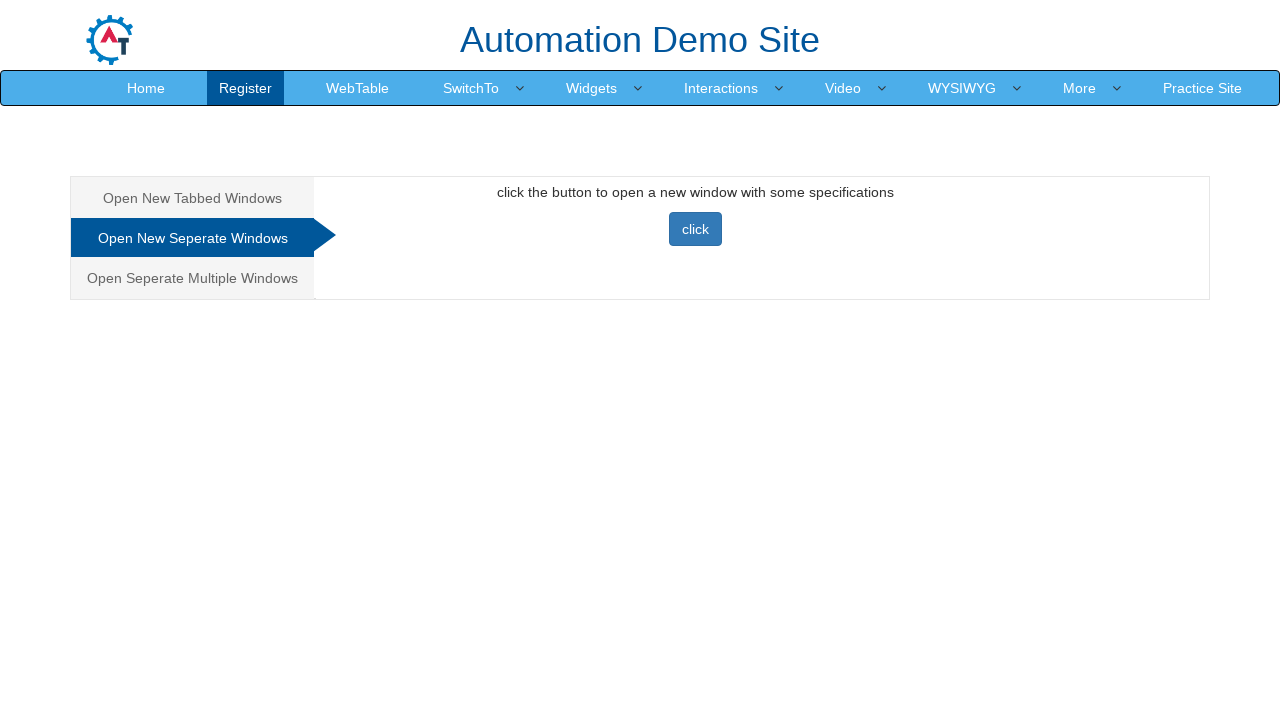

Clicked button to open new separate window at (695, 229) on xpath=//button[@class='btn btn-primary']
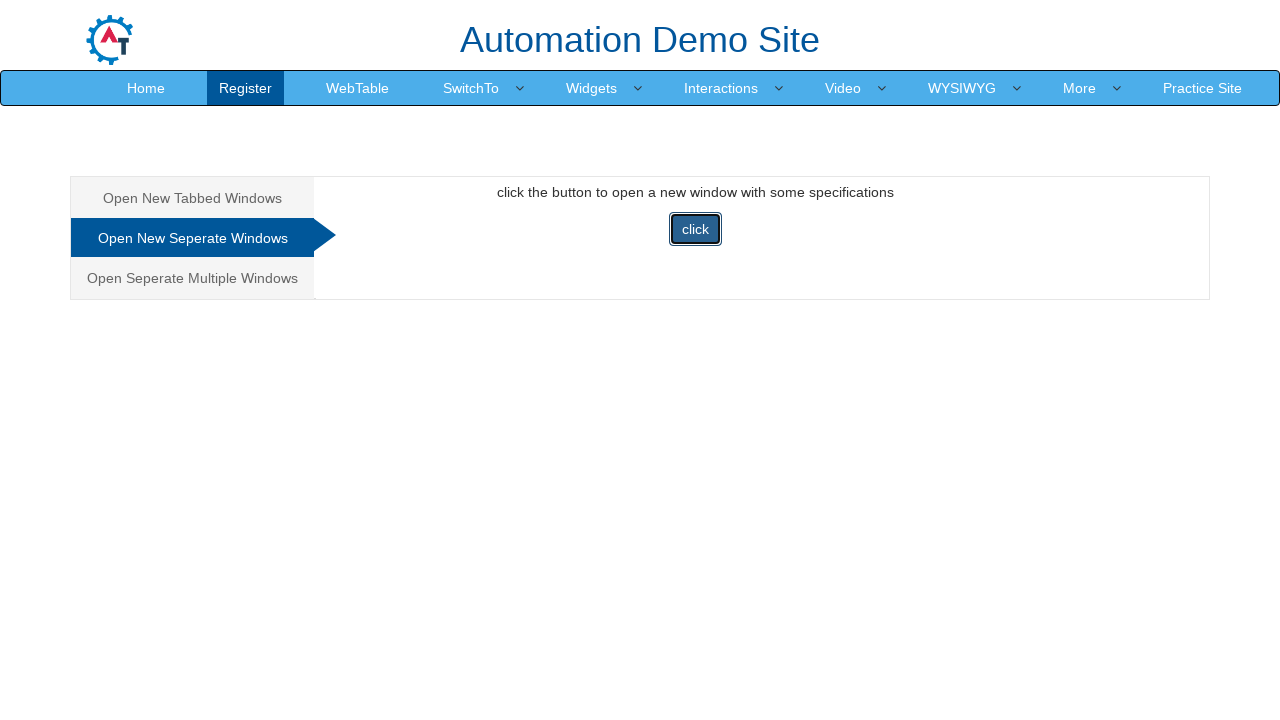

Switched to newly opened window/page
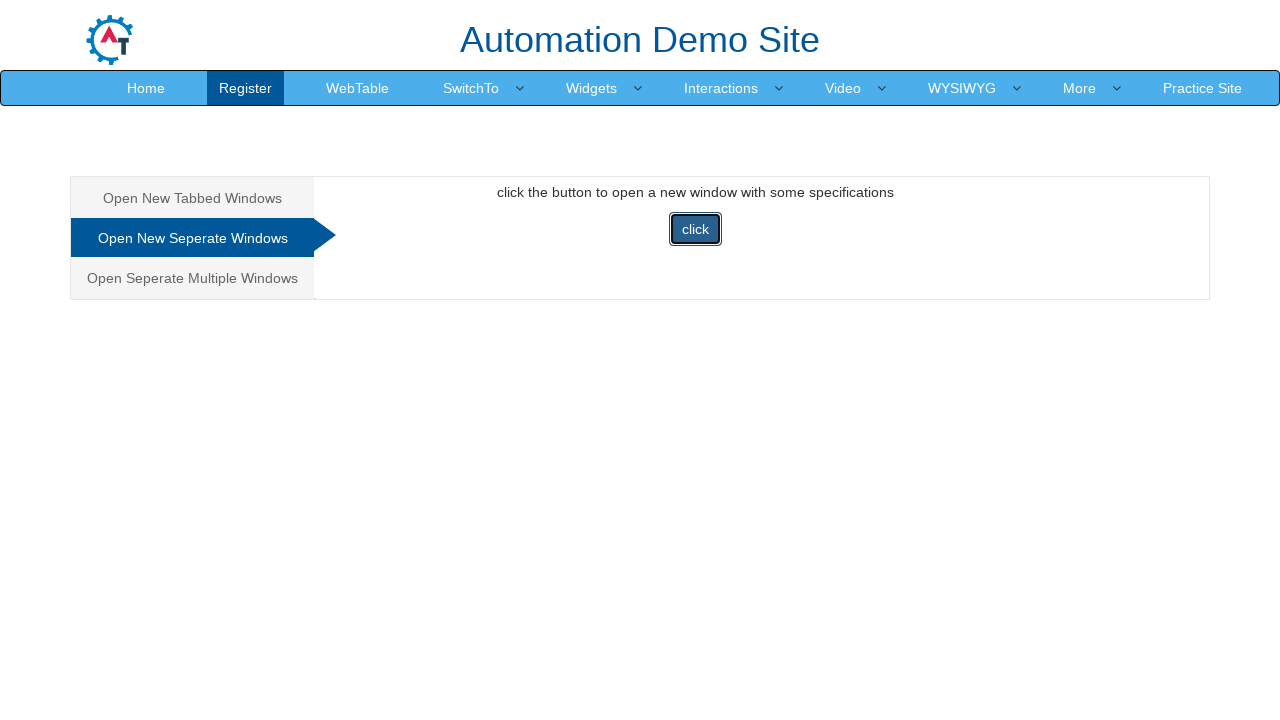

Waited for 'Selenium Level Sponsors' heading to load in new window
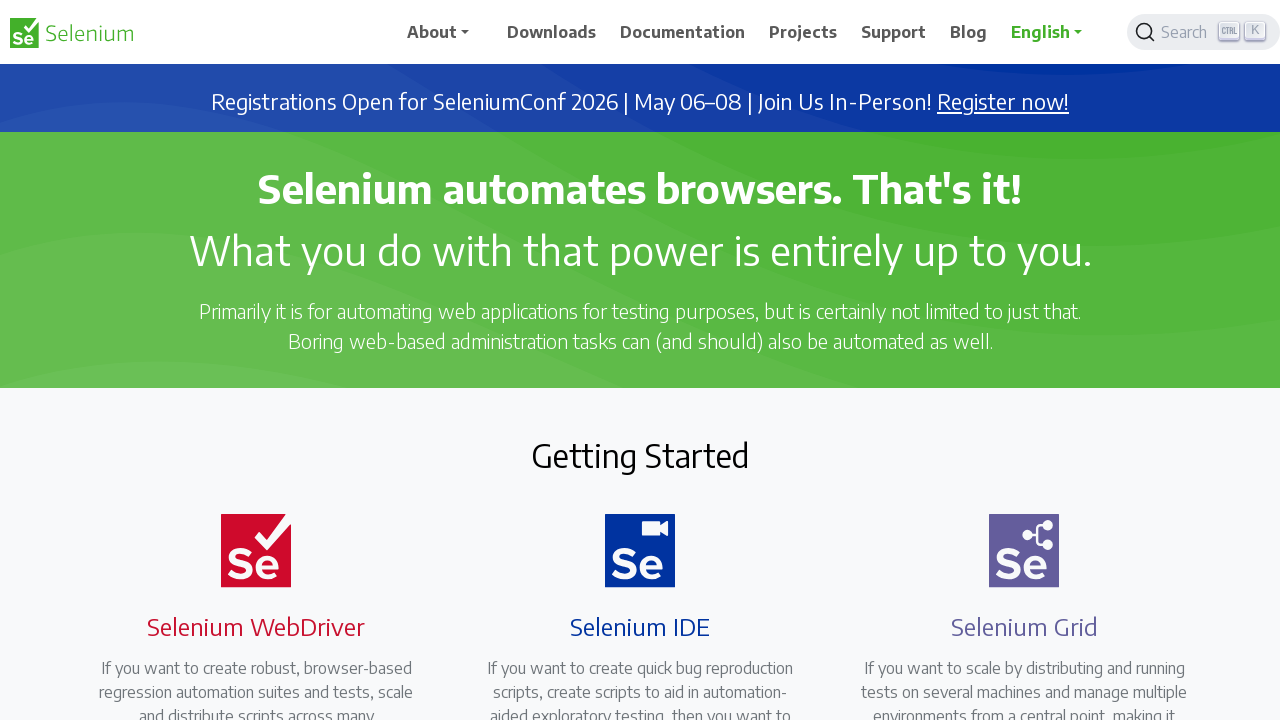

Scrolled down 1000 pixels in the new window
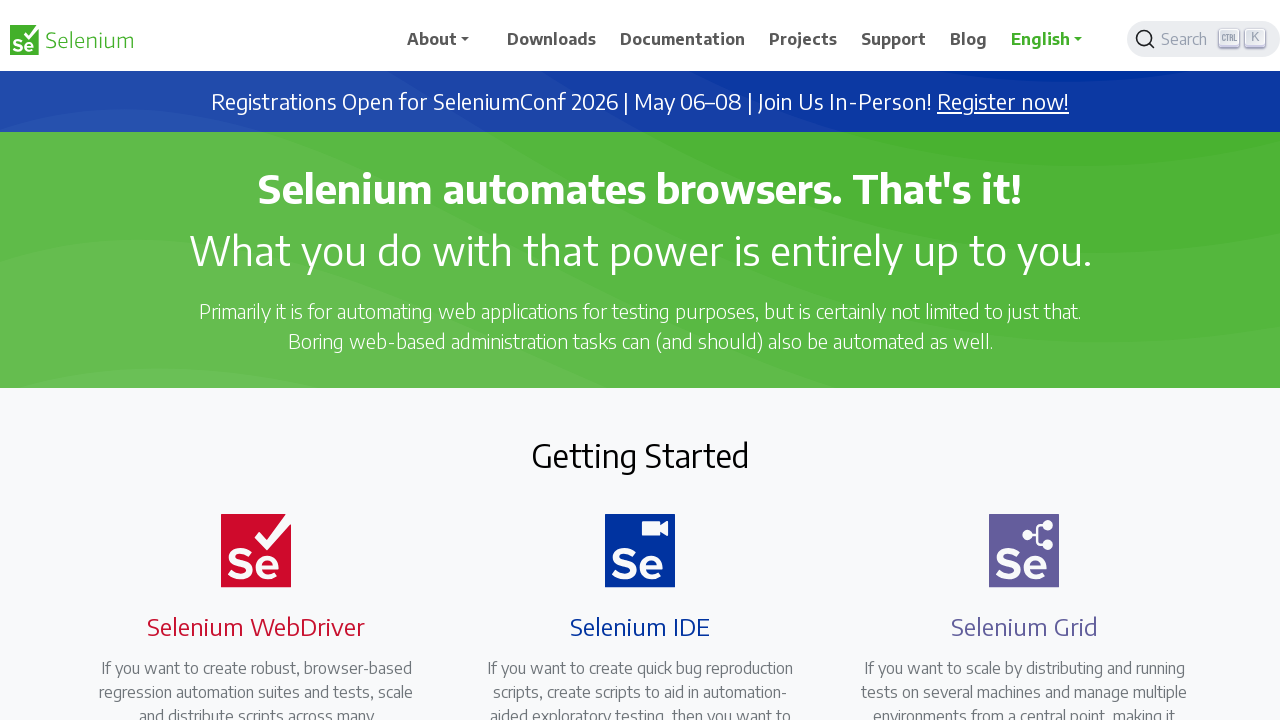

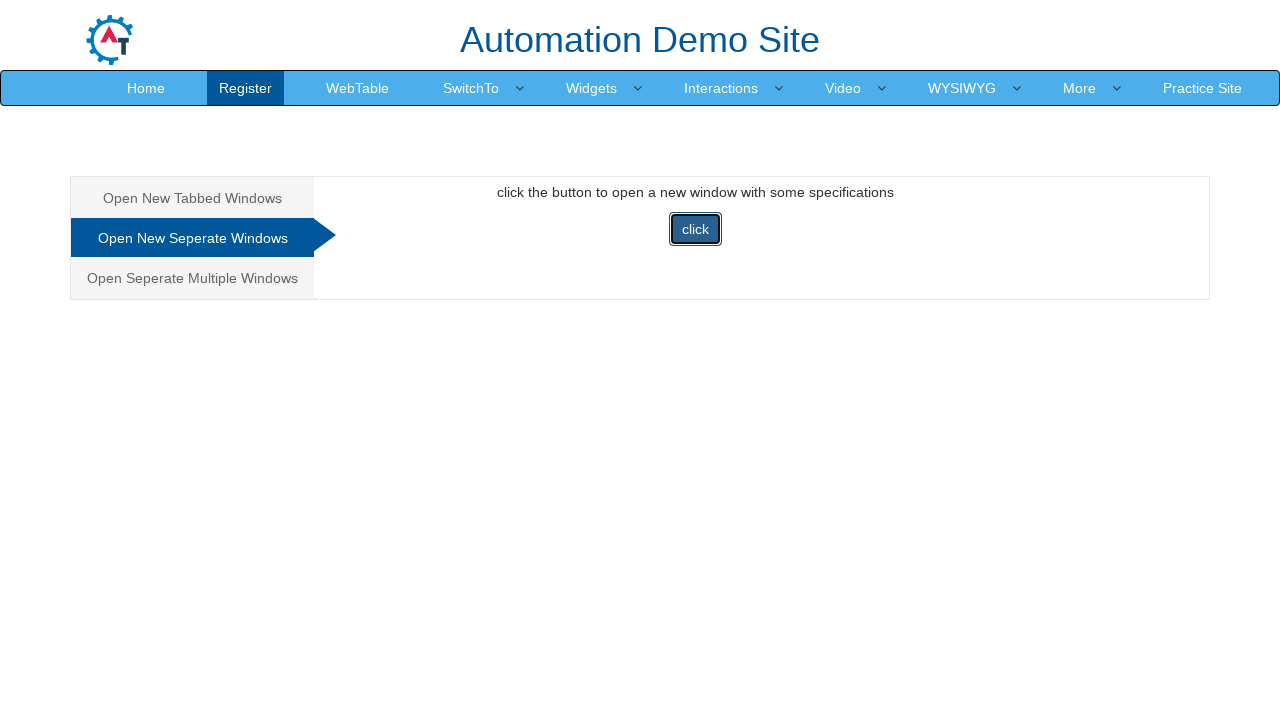